Tests browser window and tab management by opening HDFC Bank website and then opening Paytm in a new tab

Starting URL: https://www.hdfcbank.com/

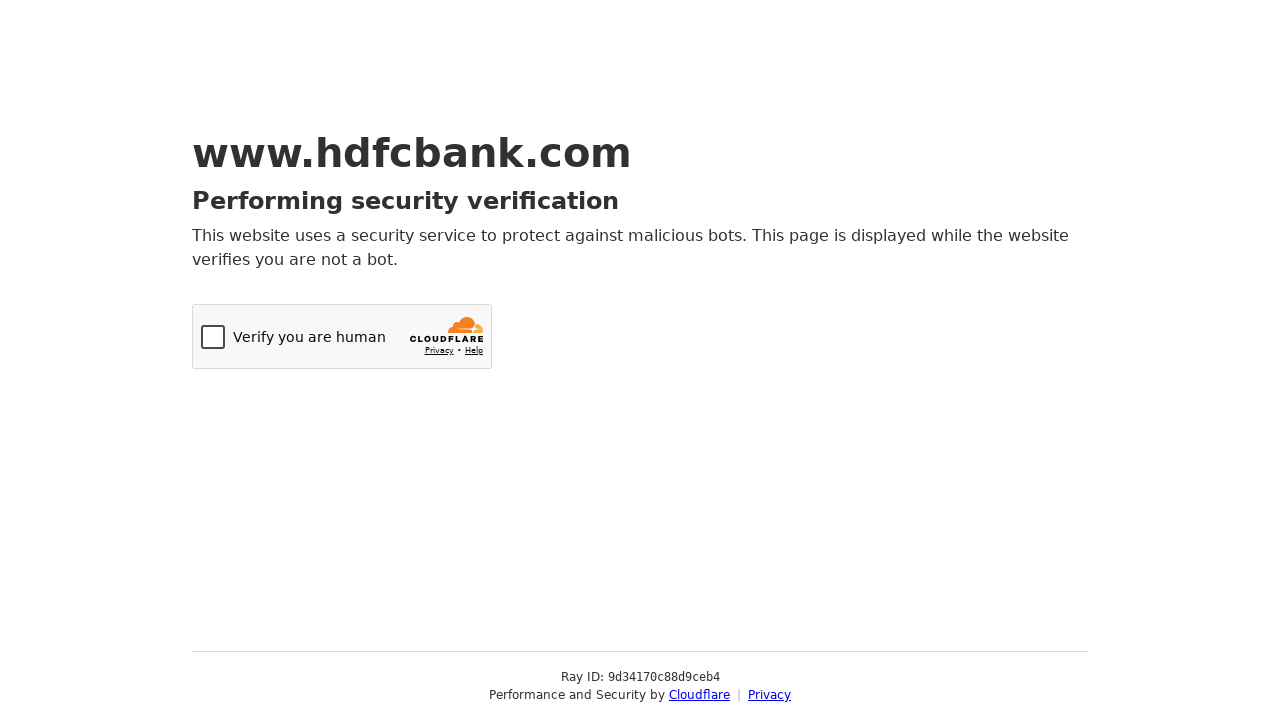

Retrieved current page handle (HDFC Bank tab)
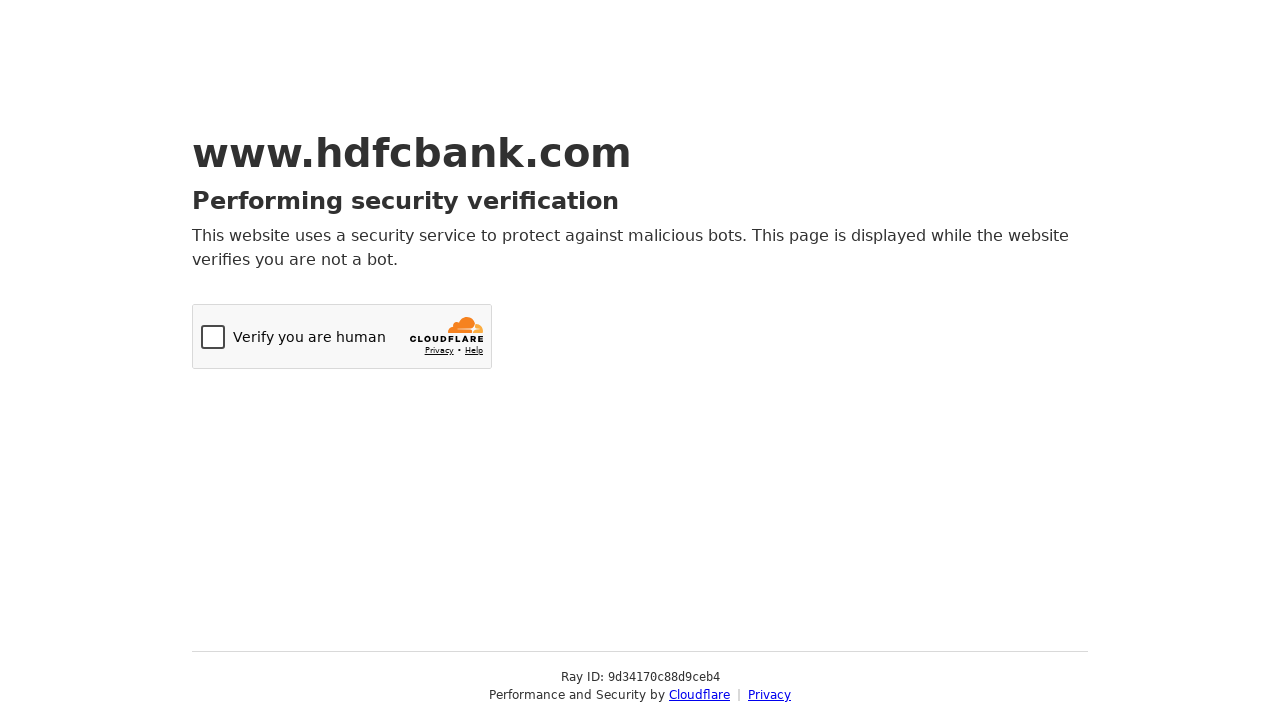

Opened a new tab
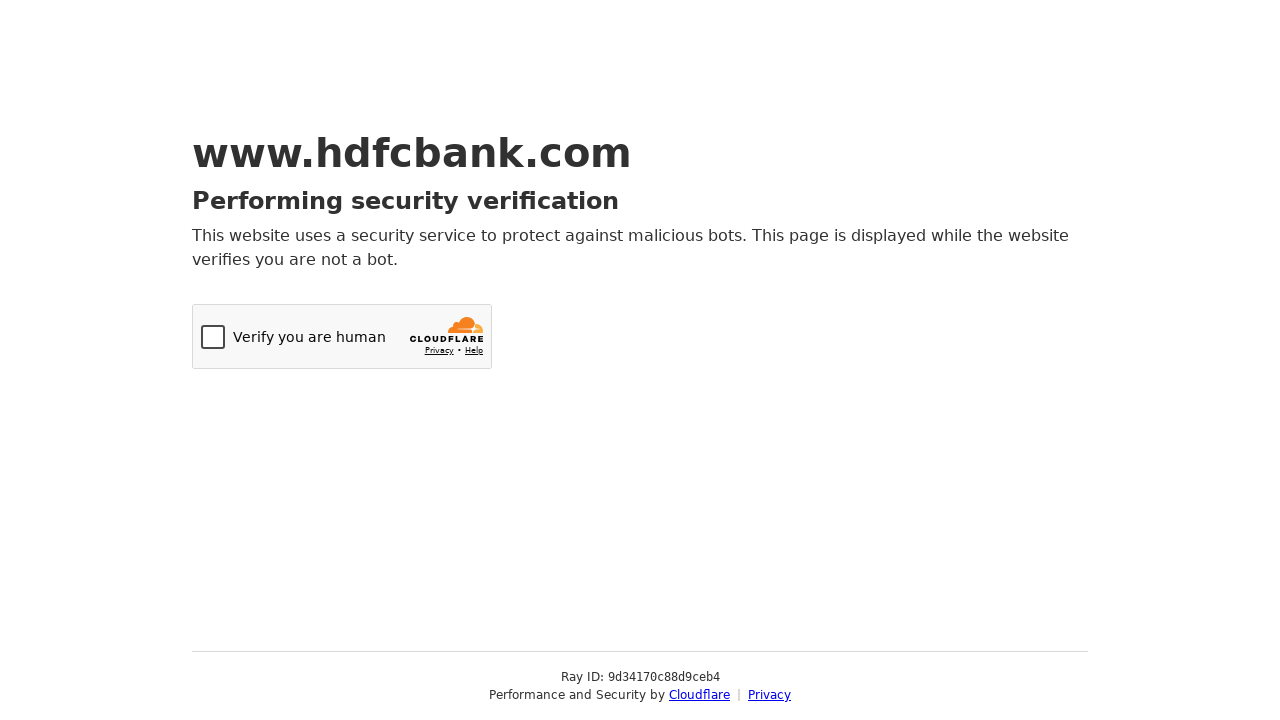

Navigated new tab to Paytm website
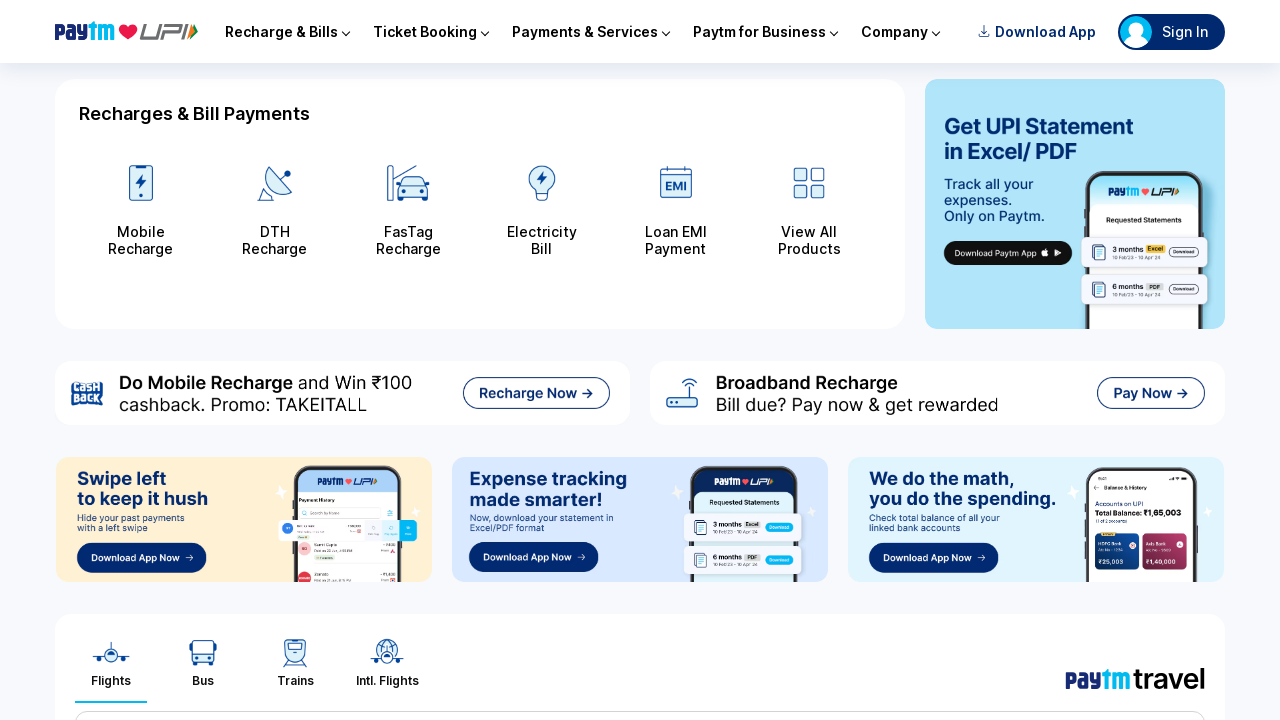

Retrieved all open pages/tabs in context
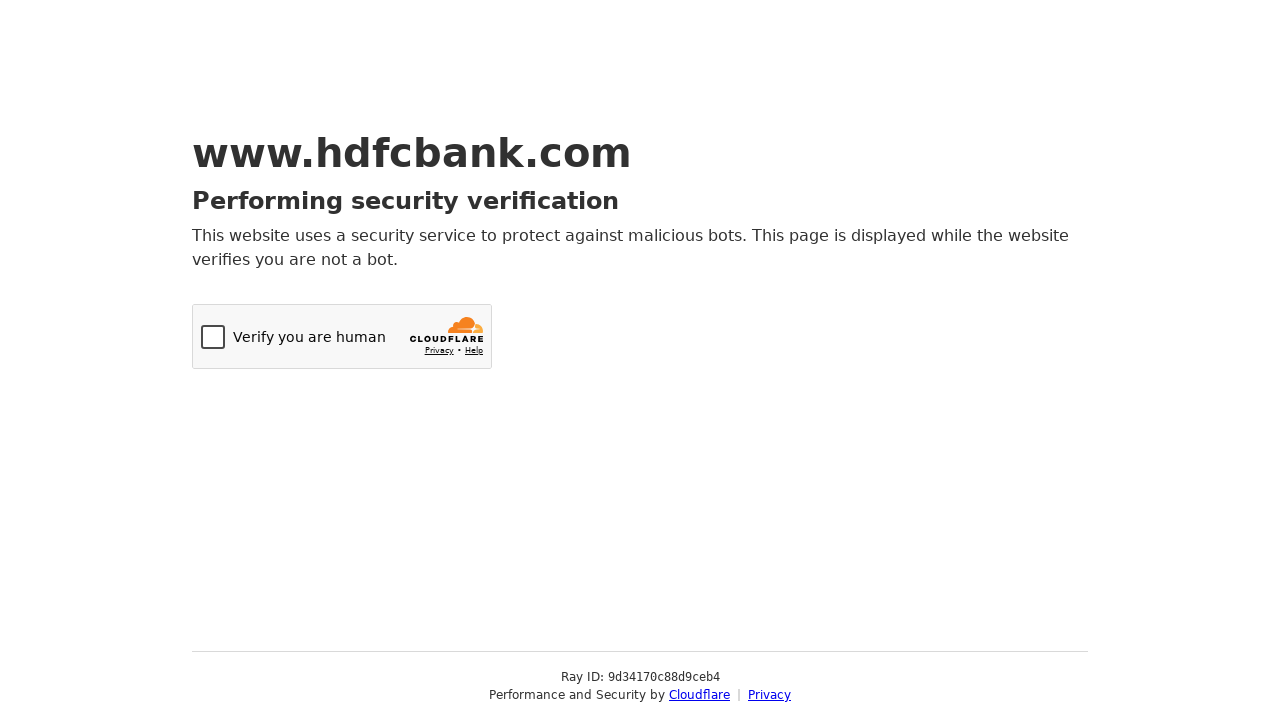

Printed number of open tabs: 2
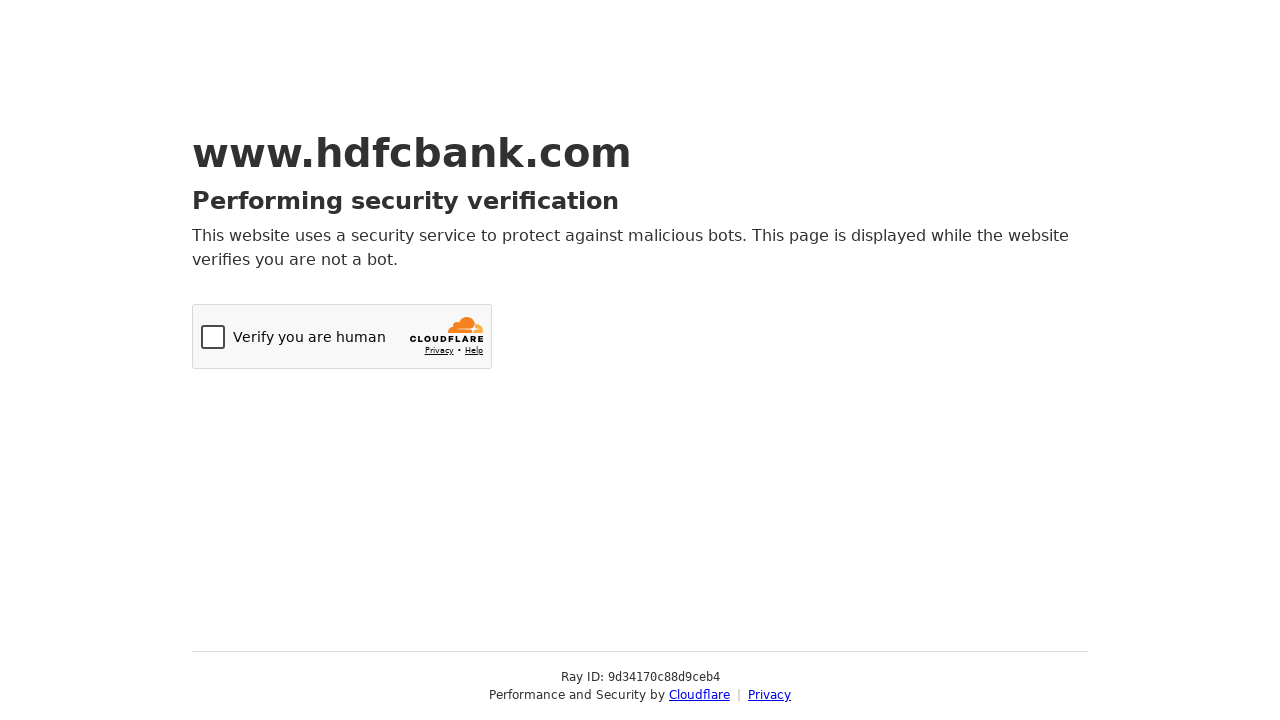

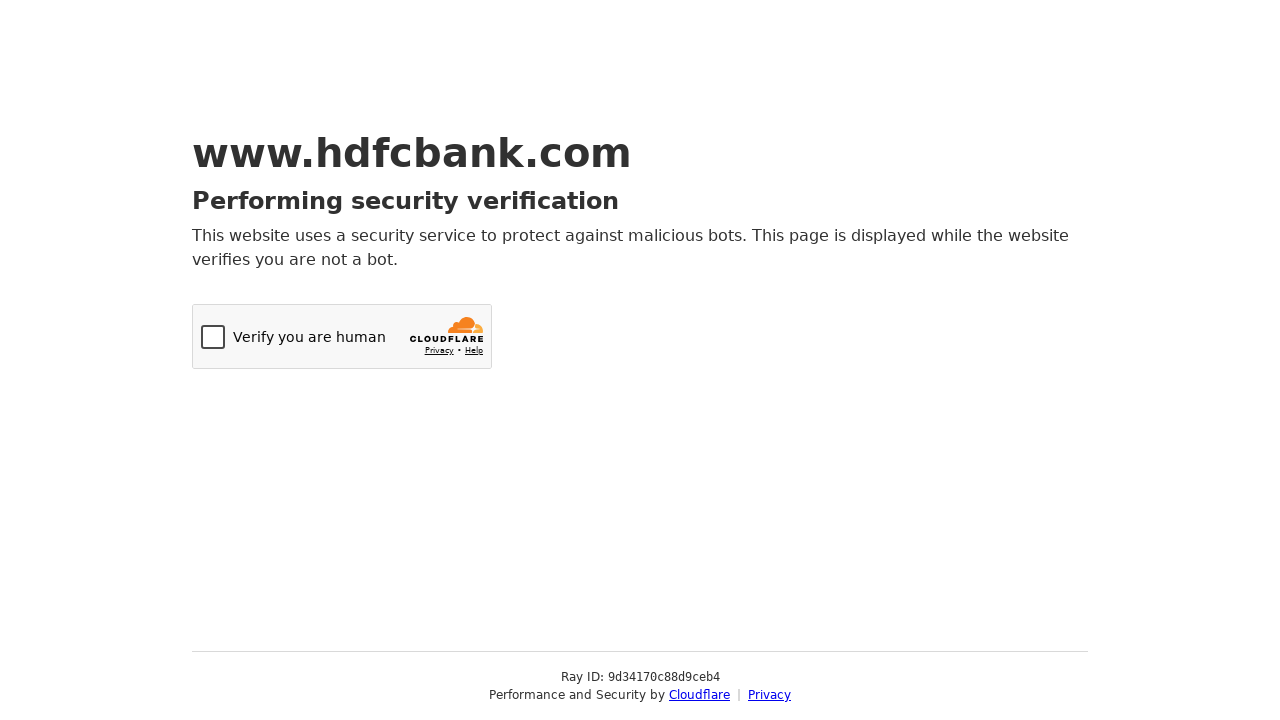